Tests modal dialog functionality by opening and closing both small and large modal dialogs and verifying their content.

Starting URL: https://demoqa.com/modal-dialogs

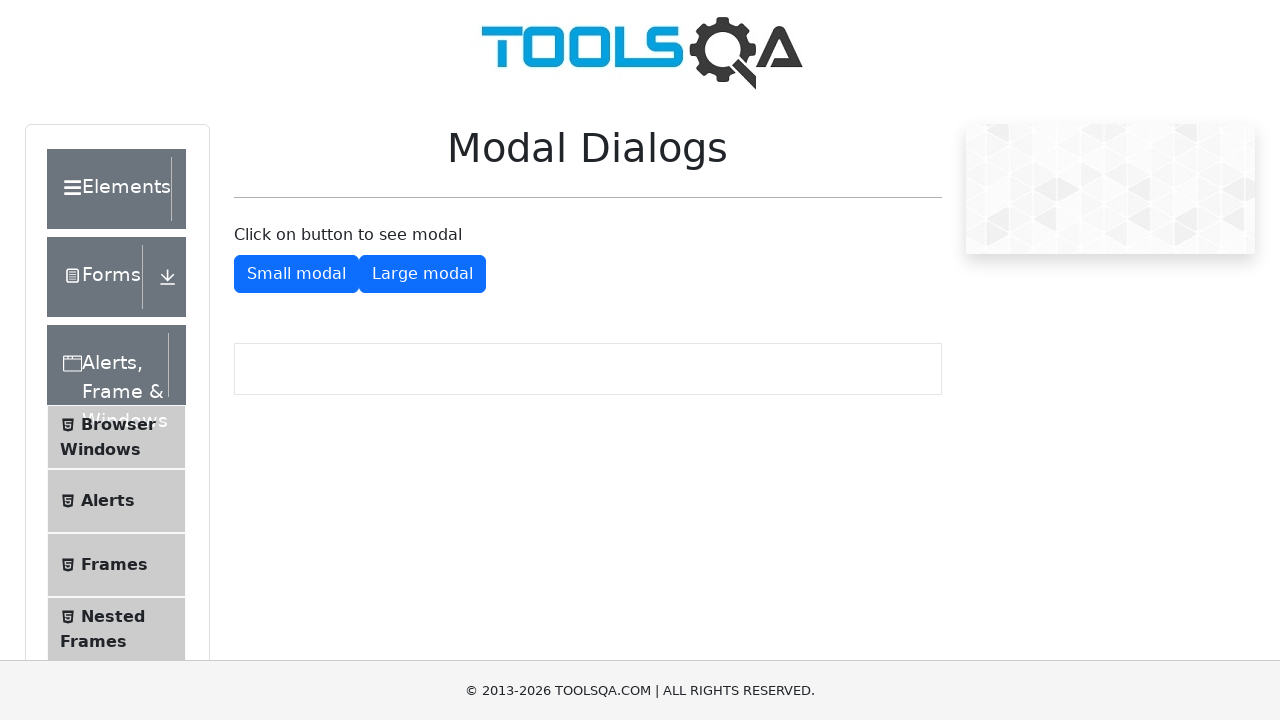

Clicked button to open small modal dialog at (296, 274) on #showSmallModal
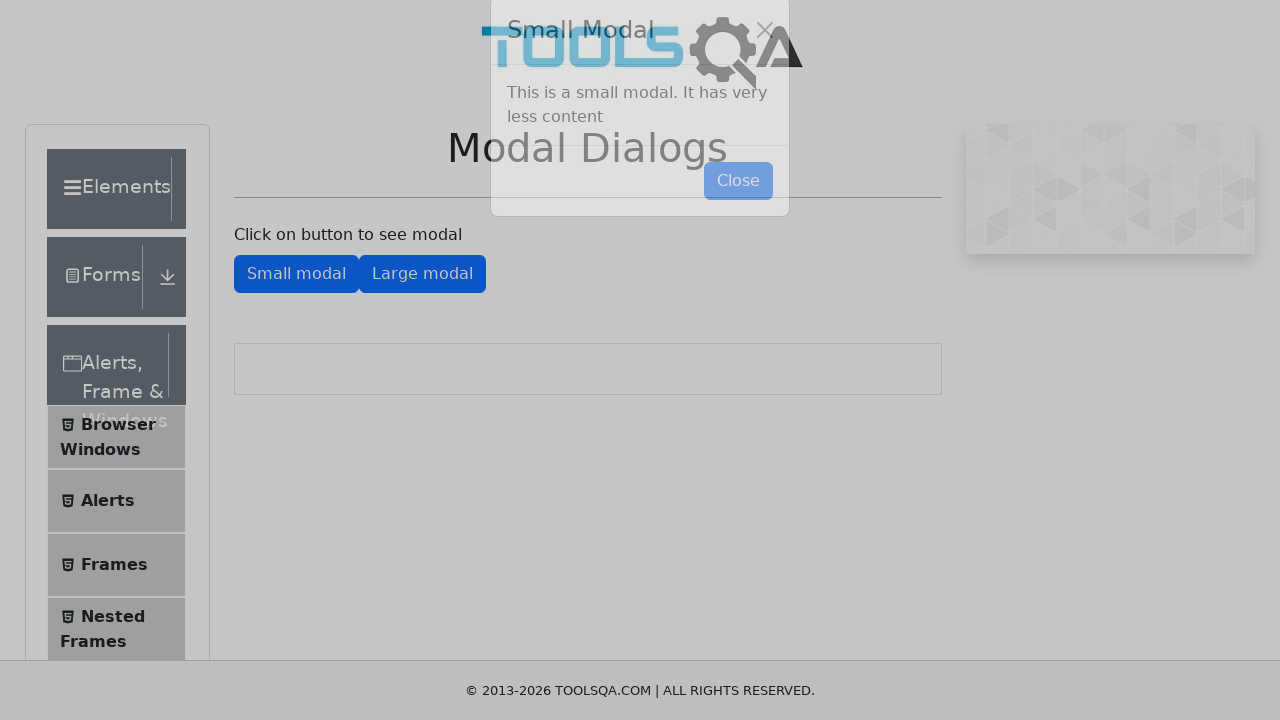

Small modal title appeared with 'Small Modal' text
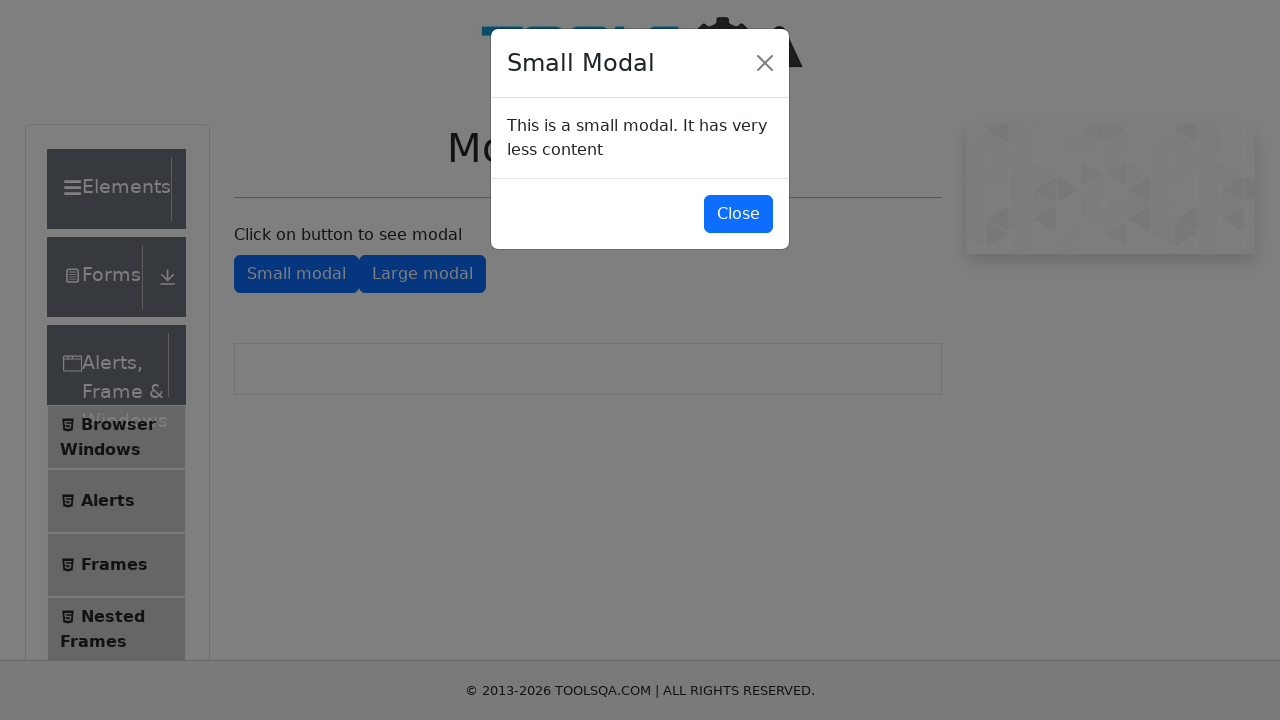

Small modal body content loaded with expected text
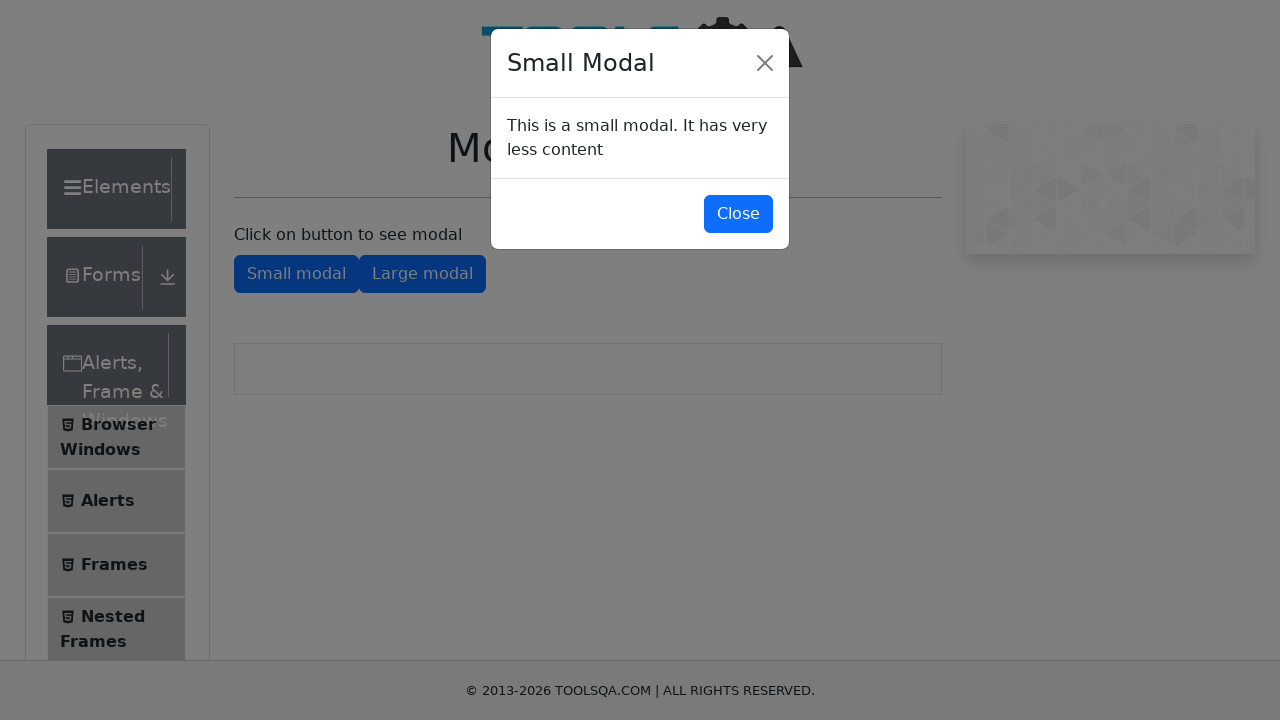

Clicked button to close small modal dialog at (738, 214) on #closeSmallModal
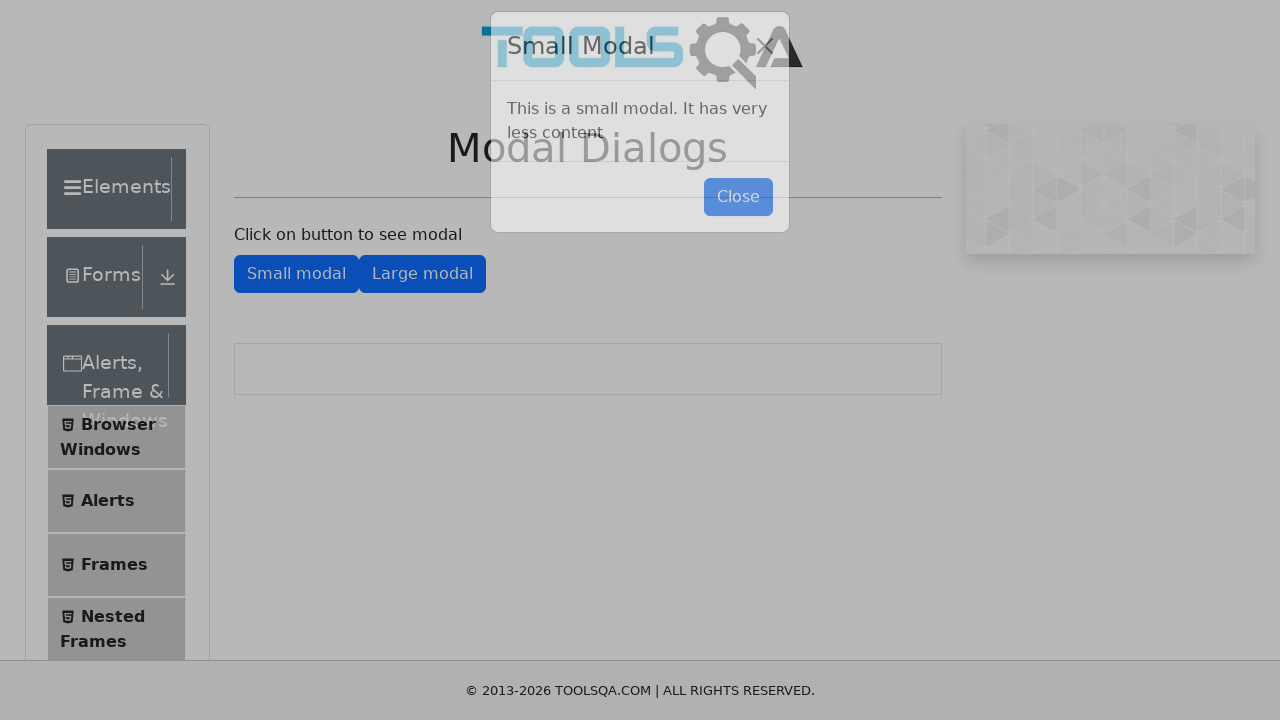

Clicked button to open large modal dialog at (422, 274) on #showLargeModal
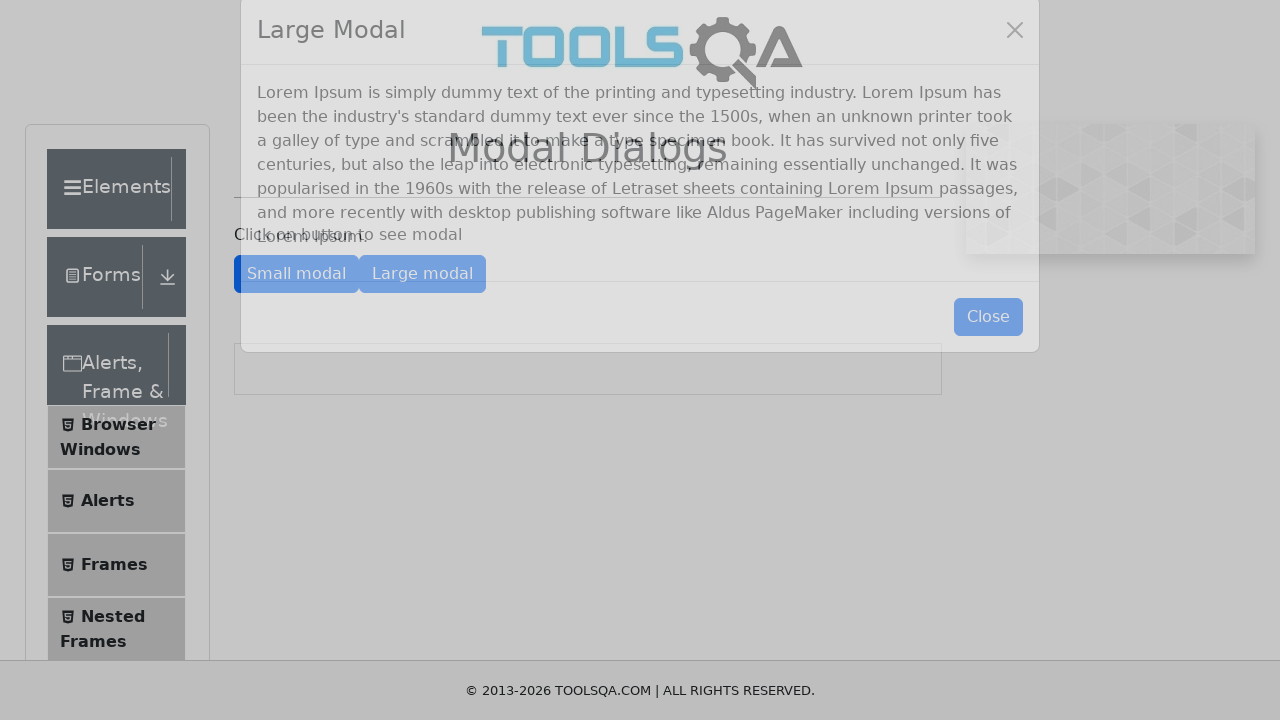

Large modal title appeared with 'Large Modal' text
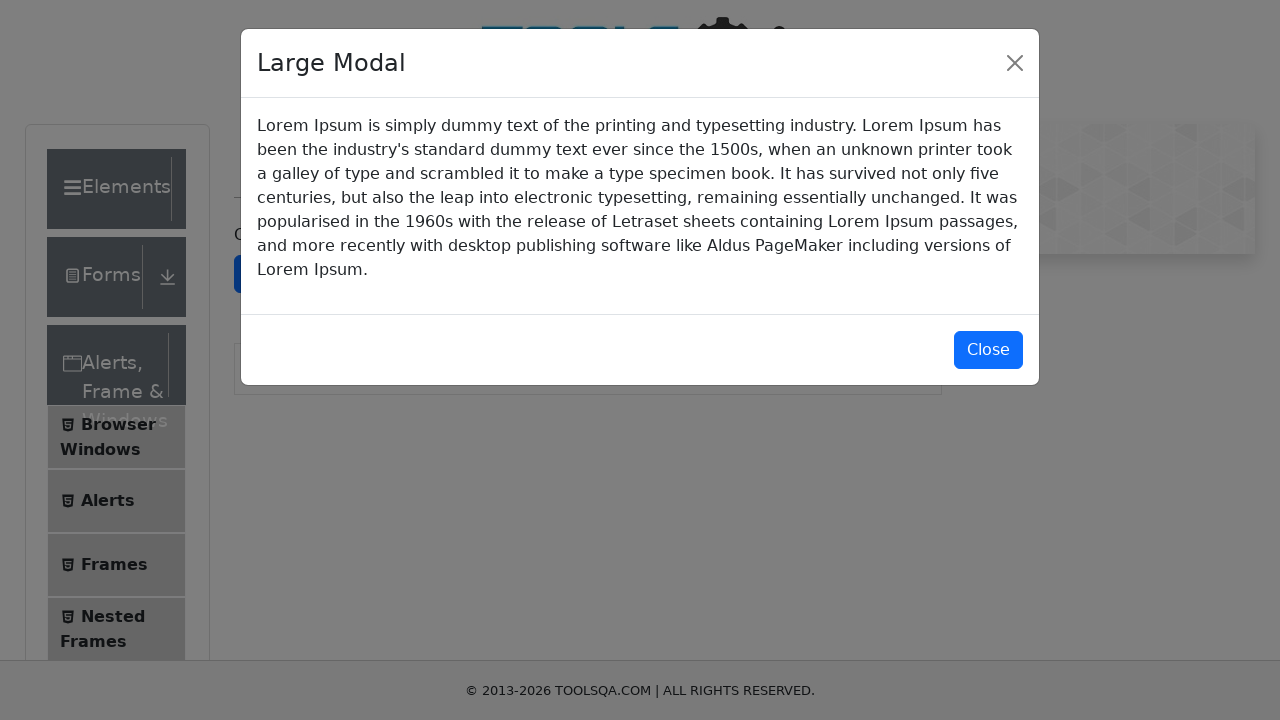

Large modal body content loaded with Lorem Ipsum text
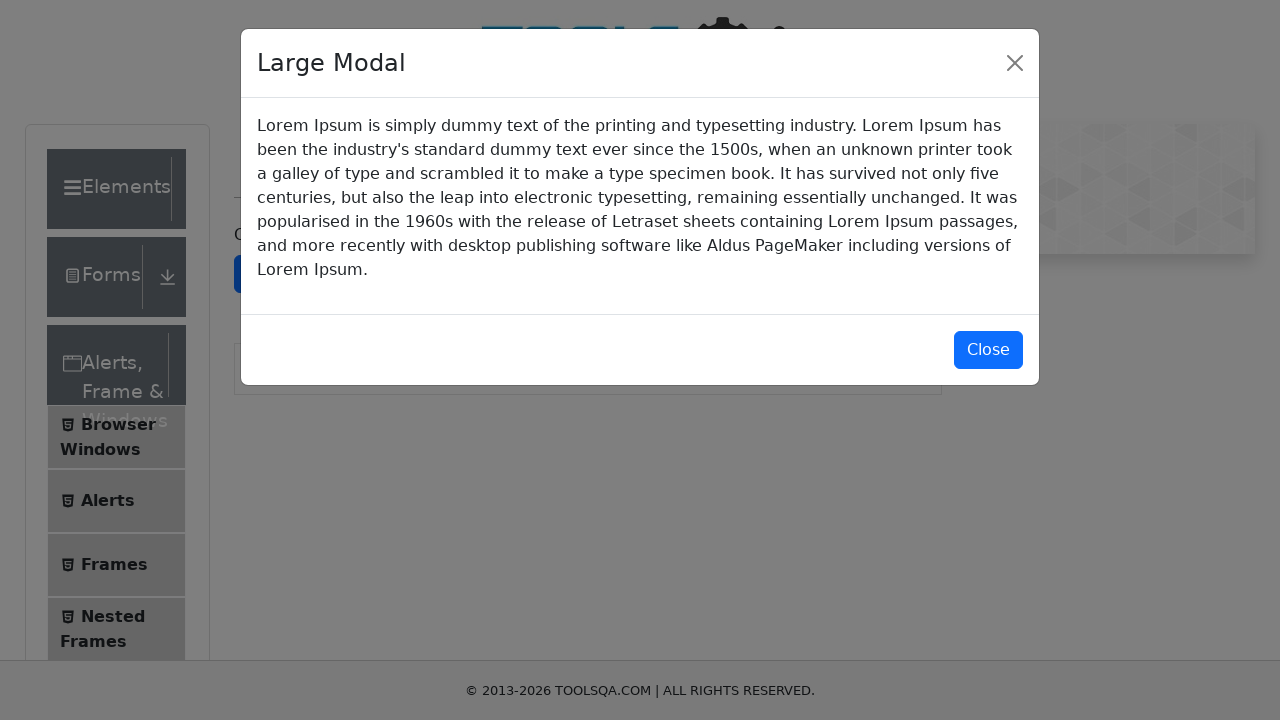

Clicked button to close large modal dialog at (988, 350) on #closeLargeModal
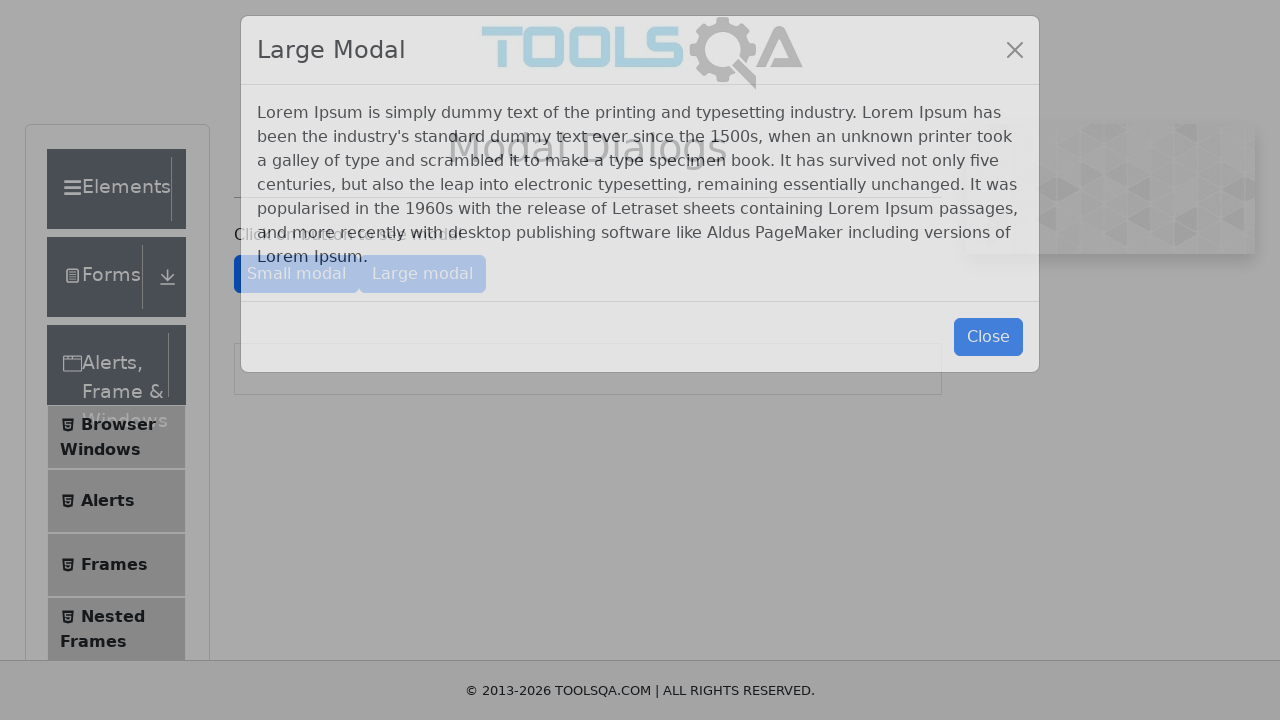

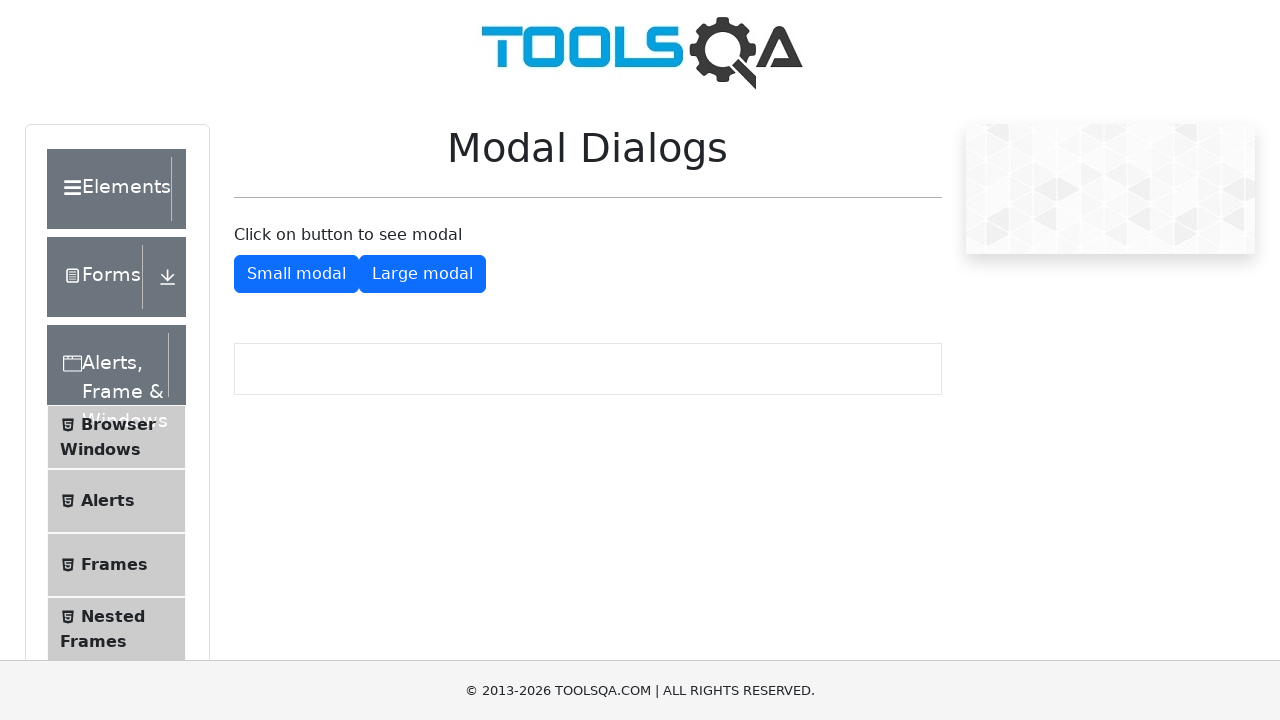